Tests handling multiple windows by clicking a button in an iframe that opens a new window, then switching between parent and child windows

Starting URL: https://www.w3schools.com/jsref/tryit.asp?filename=tryjsref_win_open

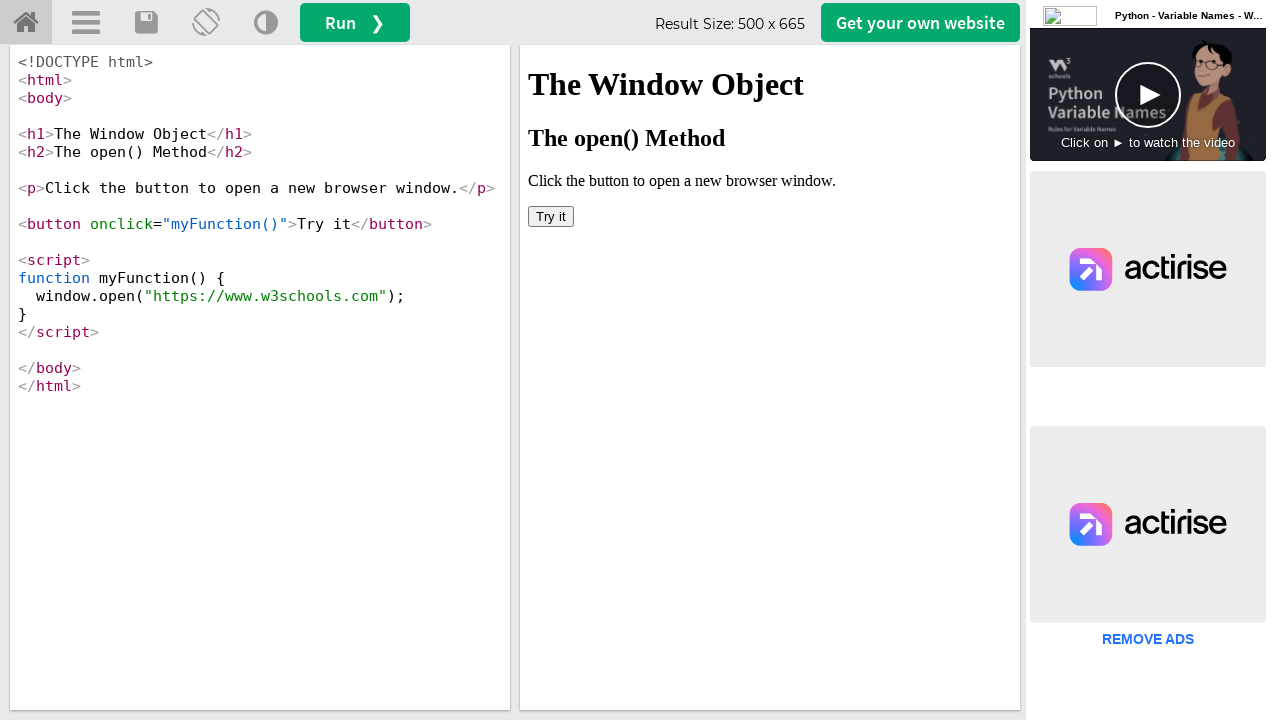

Located iframe with name 'iframeResult'
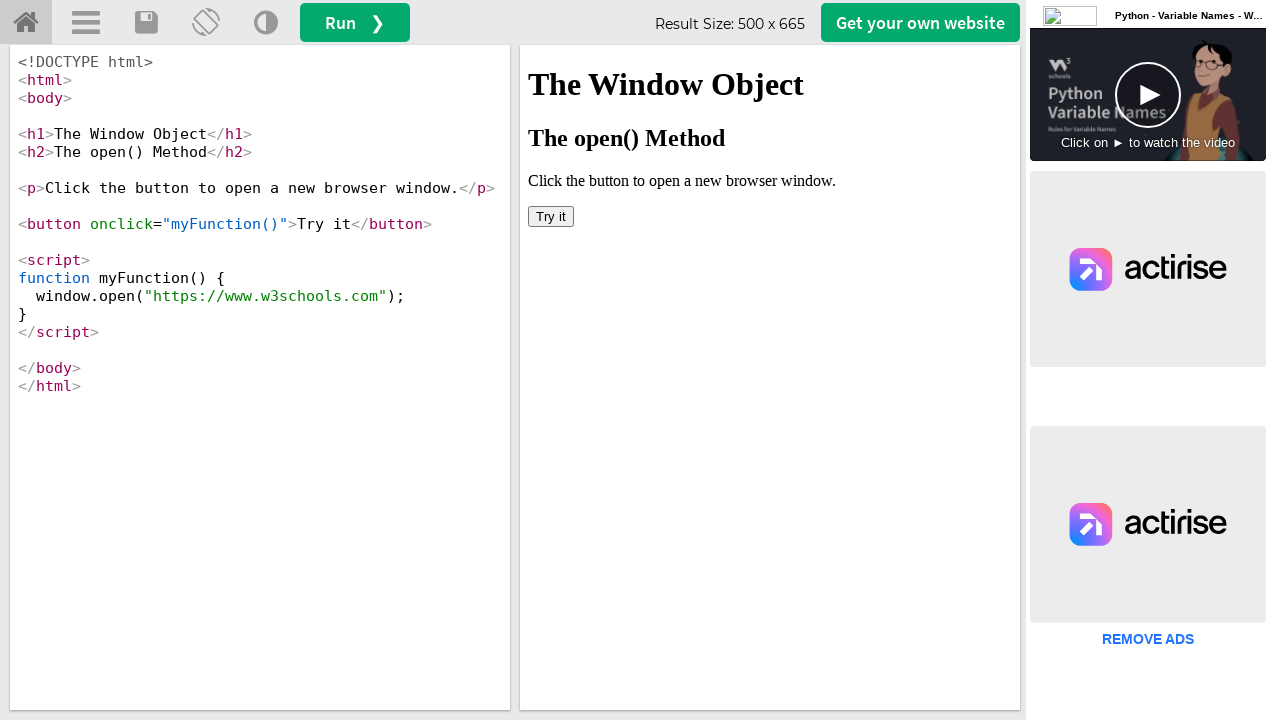

Clicked button in iframe to open new window at (551, 216) on iframe[name='iframeResult'] >> internal:control=enter-frame >> button
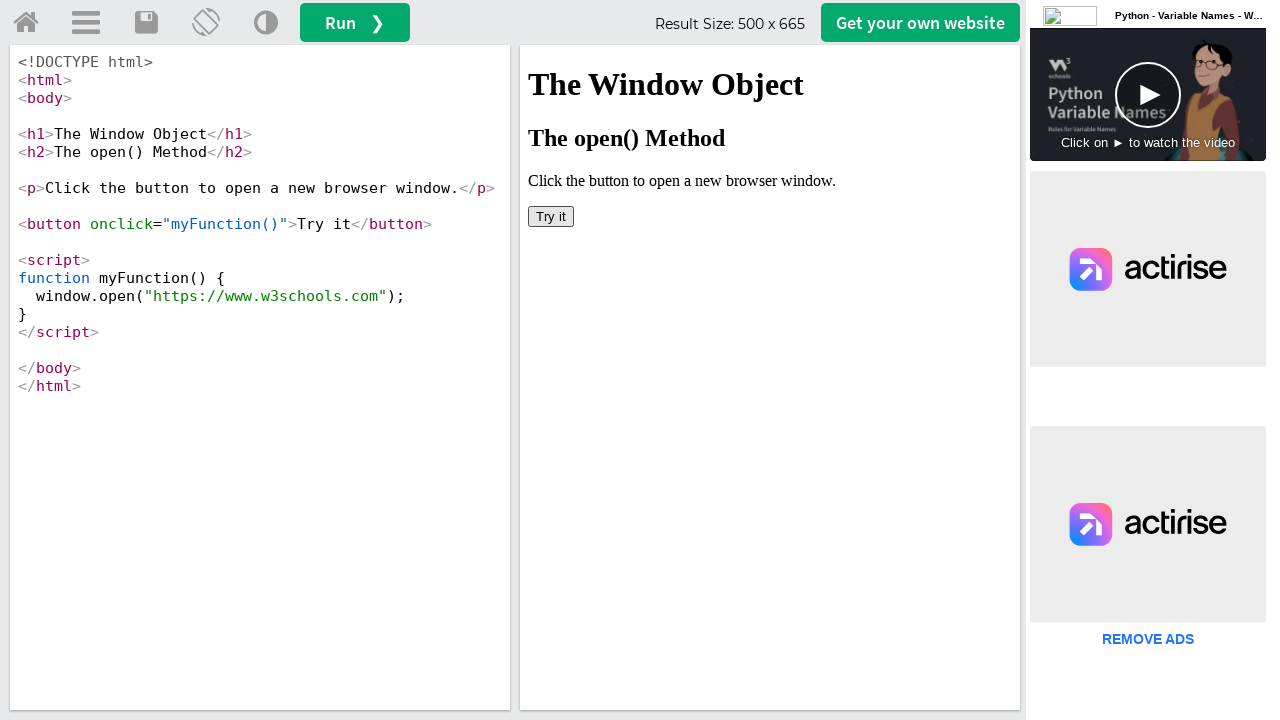

New popup window opened and captured
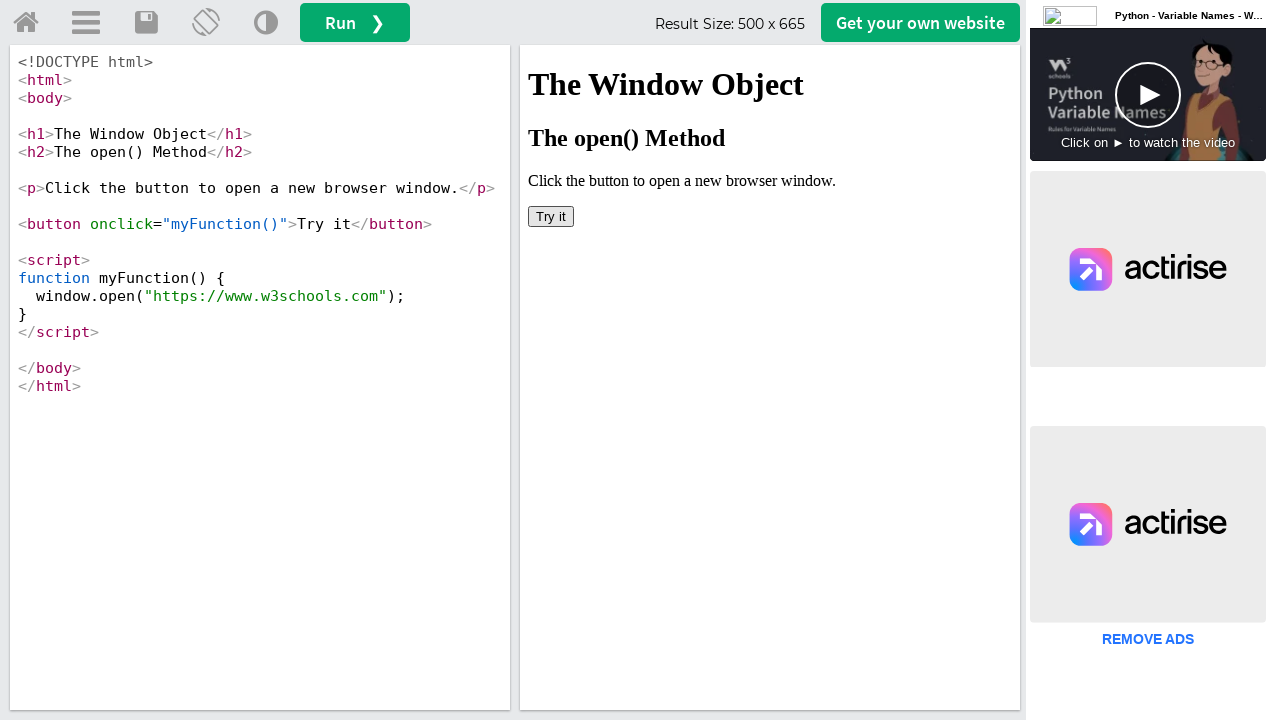

Closed the popup window
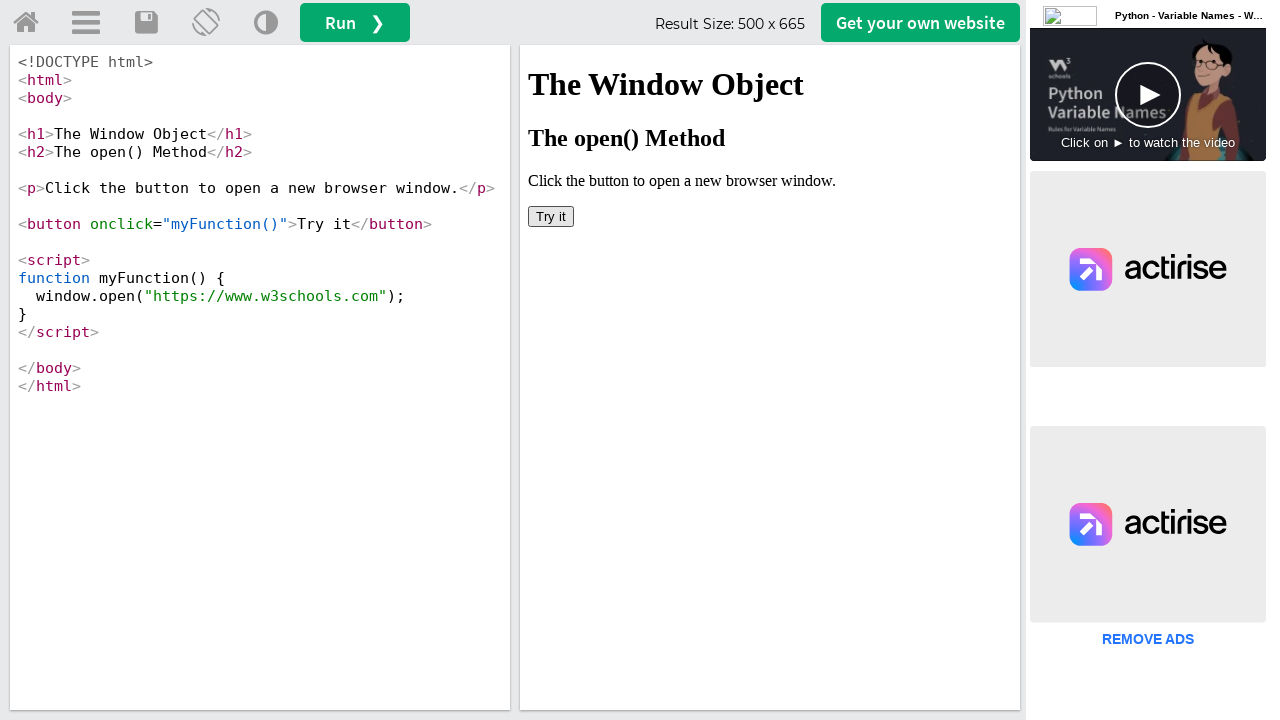

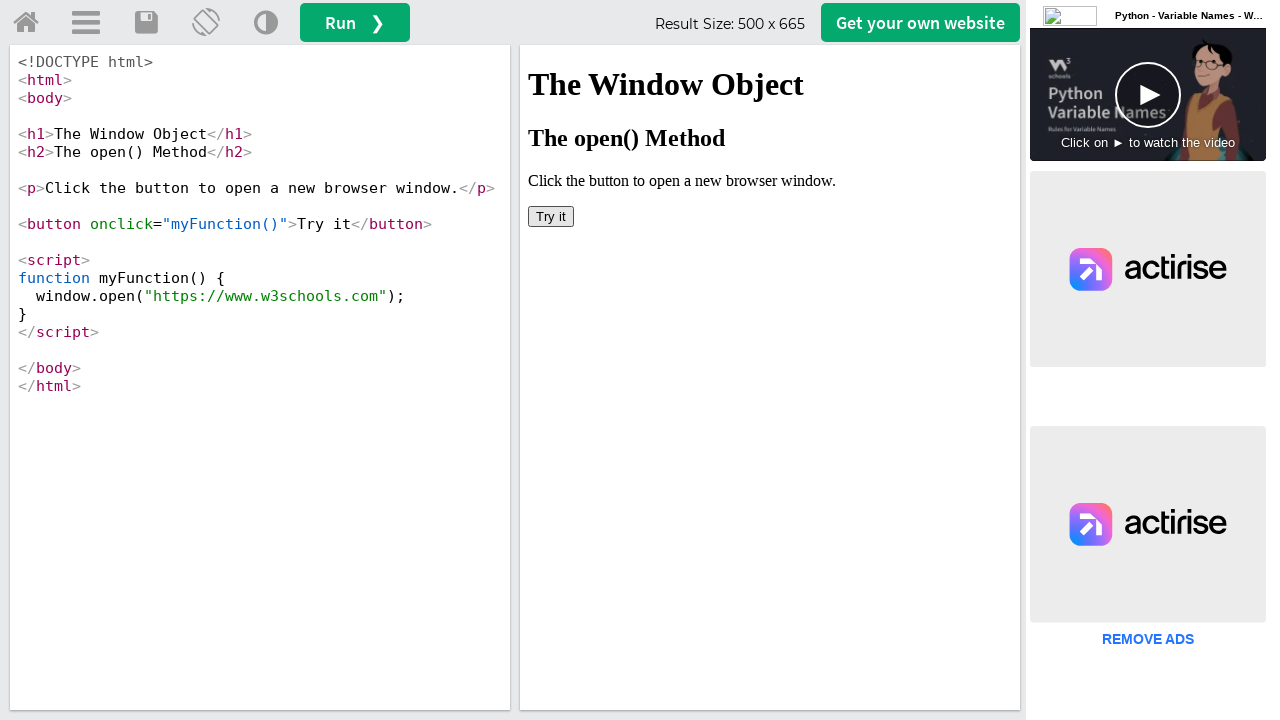